Tests form submission in W3Schools iframe editor by filling first name and last name fields and submitting the form

Starting URL: https://www.w3schools.com/html/tryit.asp?filename=tryhtml_form_submit

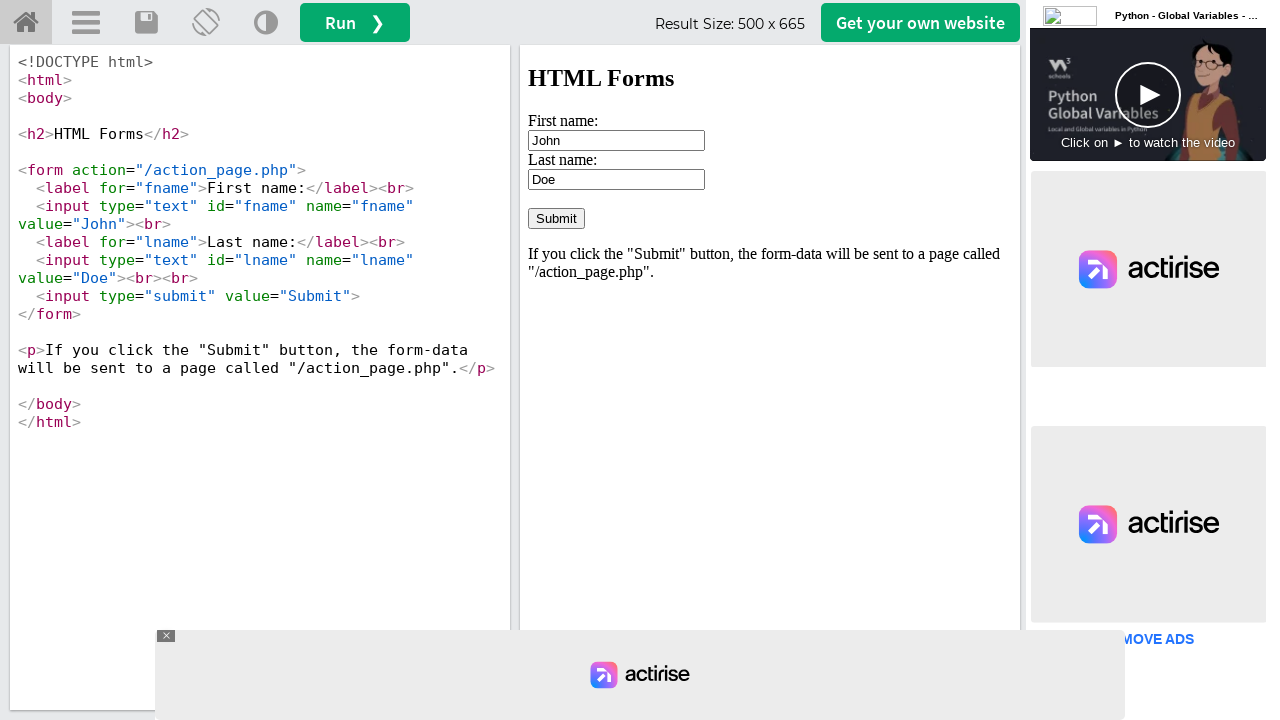

Waited for iframe#iframeResult to be available
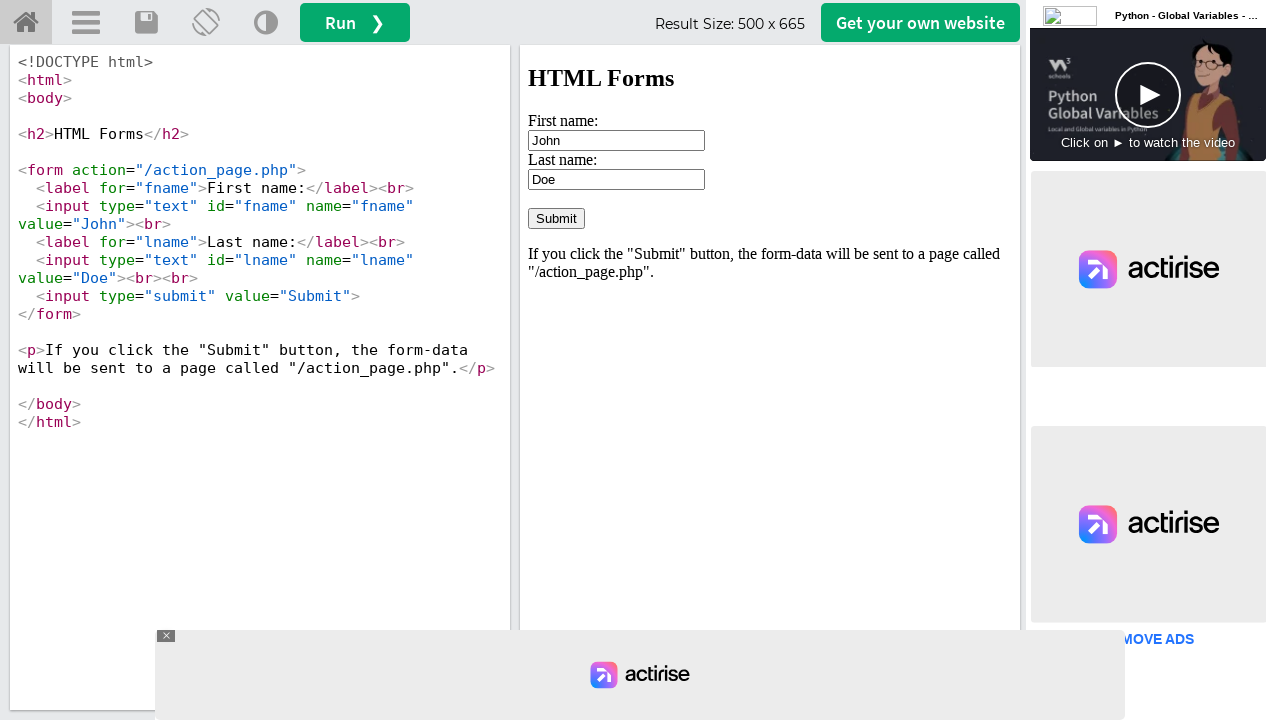

Located iframe#iframeResult frame
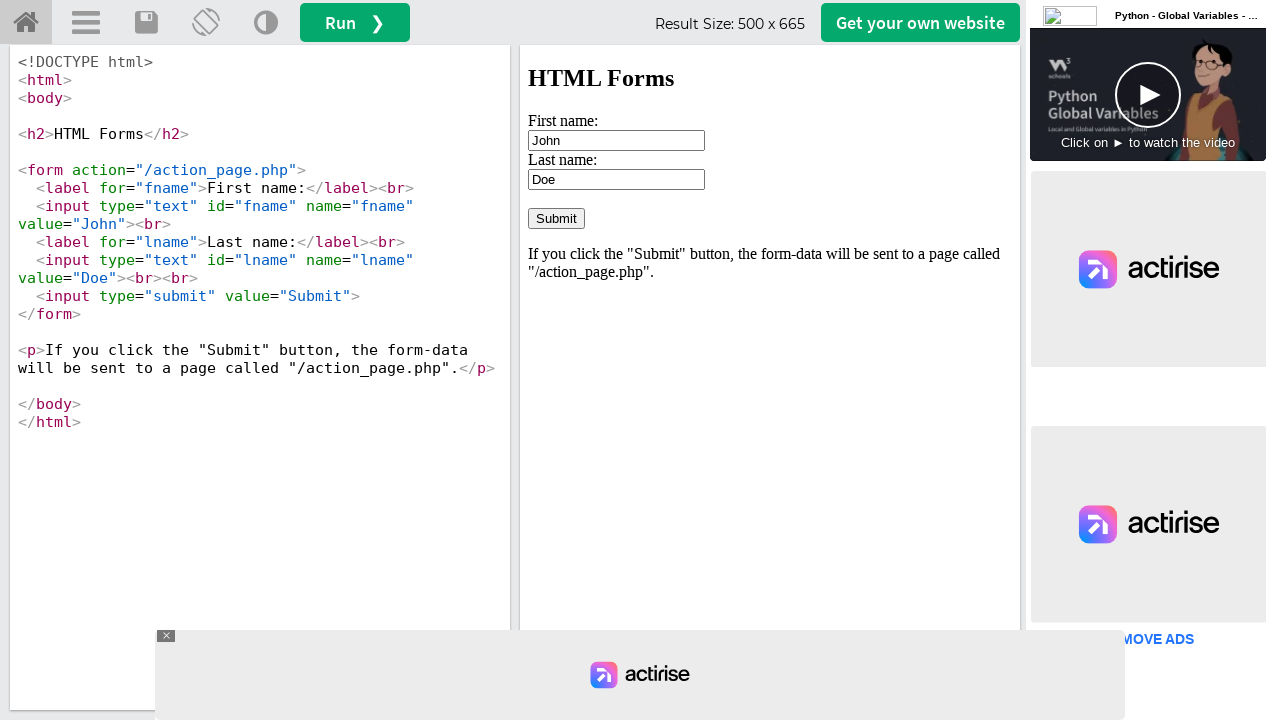

Cleared first name field on iframe#iframeResult >> internal:control=enter-frame >> #fname
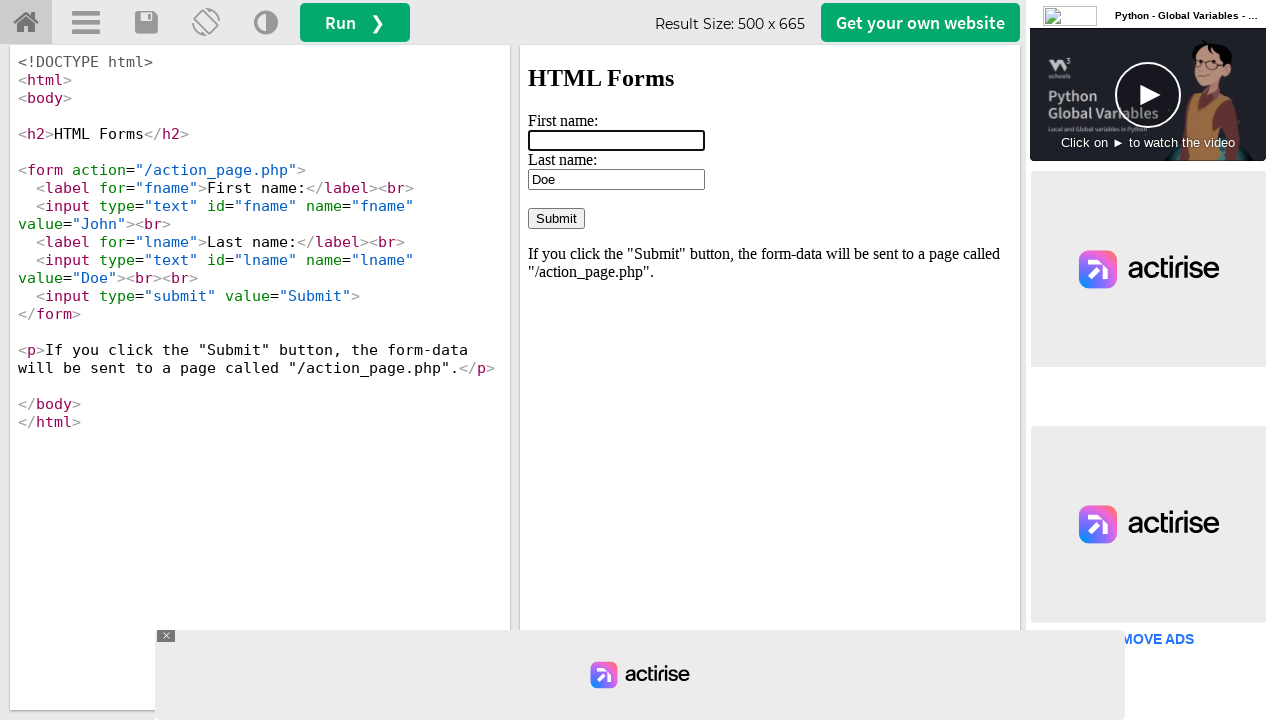

Filled first name field with 'Victoria' on iframe#iframeResult >> internal:control=enter-frame >> #fname
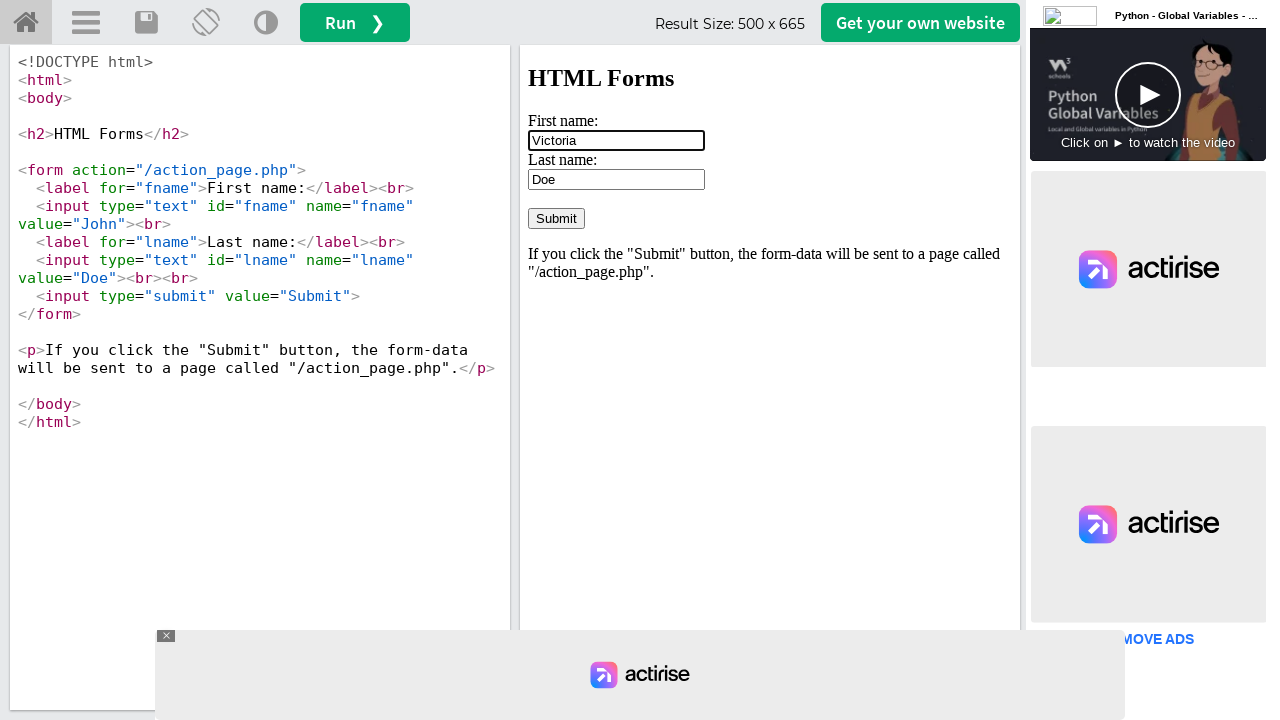

Cleared last name field on iframe#iframeResult >> internal:control=enter-frame >> #lname
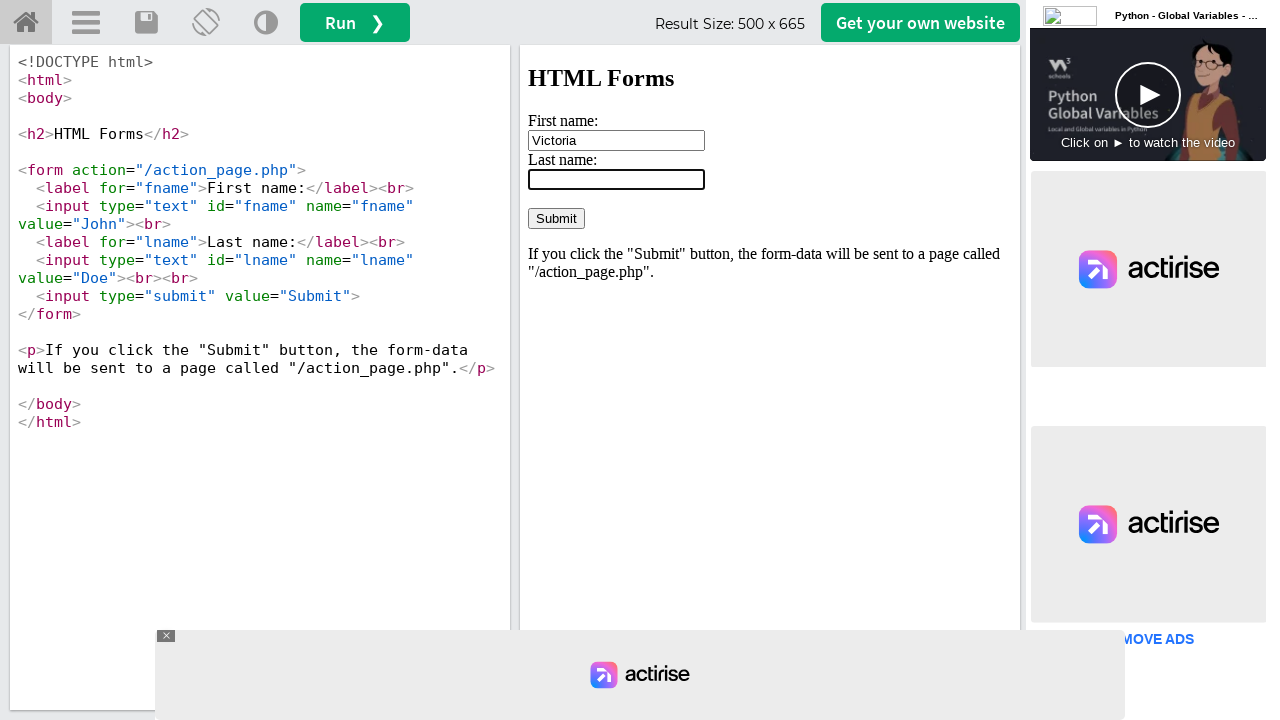

Filled last name field with 'Li' on iframe#iframeResult >> internal:control=enter-frame >> #lname
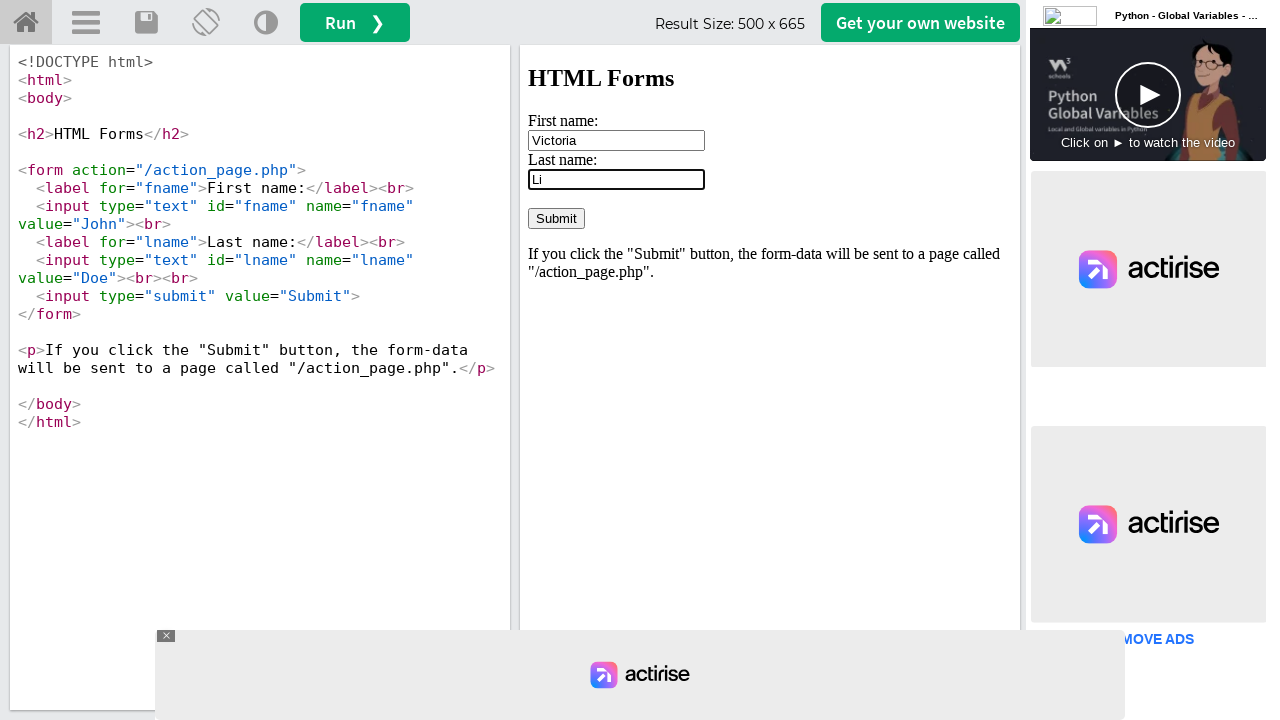

Clicked form submit button at (556, 218) on iframe#iframeResult >> internal:control=enter-frame >> xpath=/html/body/form/inp
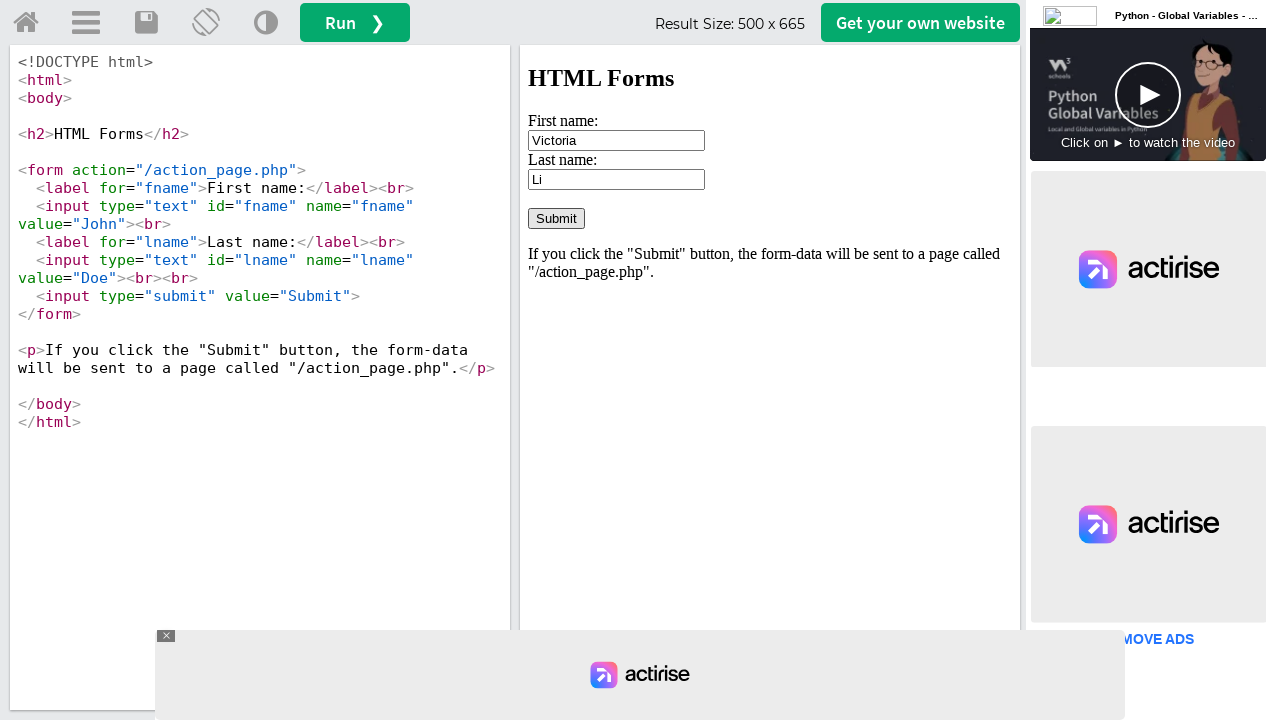

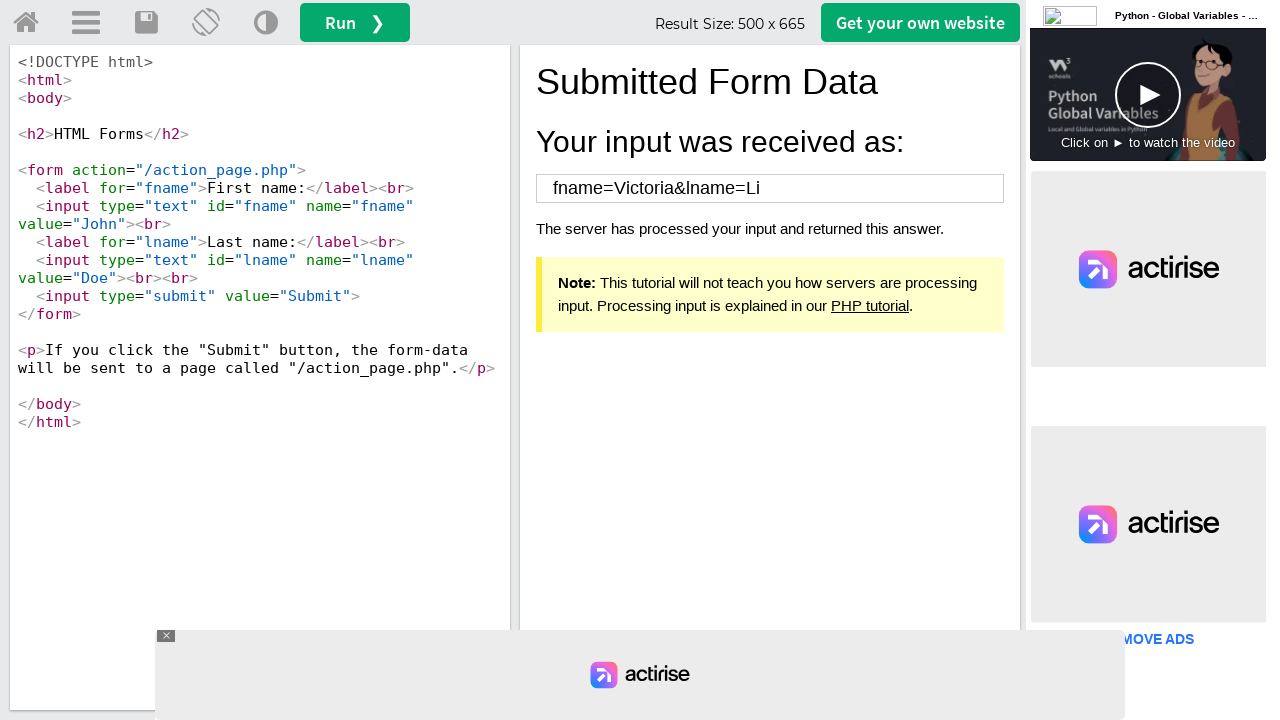